Verifies the home page loads successfully, then clicks on the 'Test Cases' button and verifies navigation to the test cases page

Starting URL: http://automationexercise.com

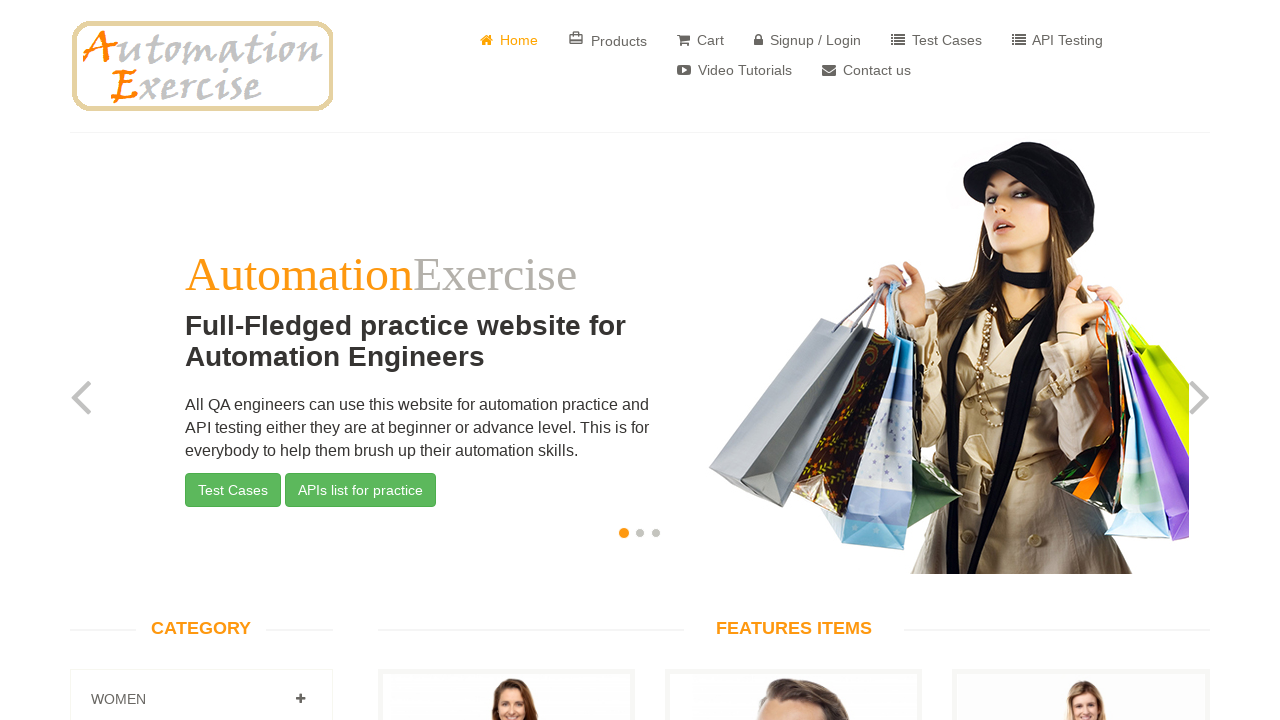

Home page title selector loaded successfully
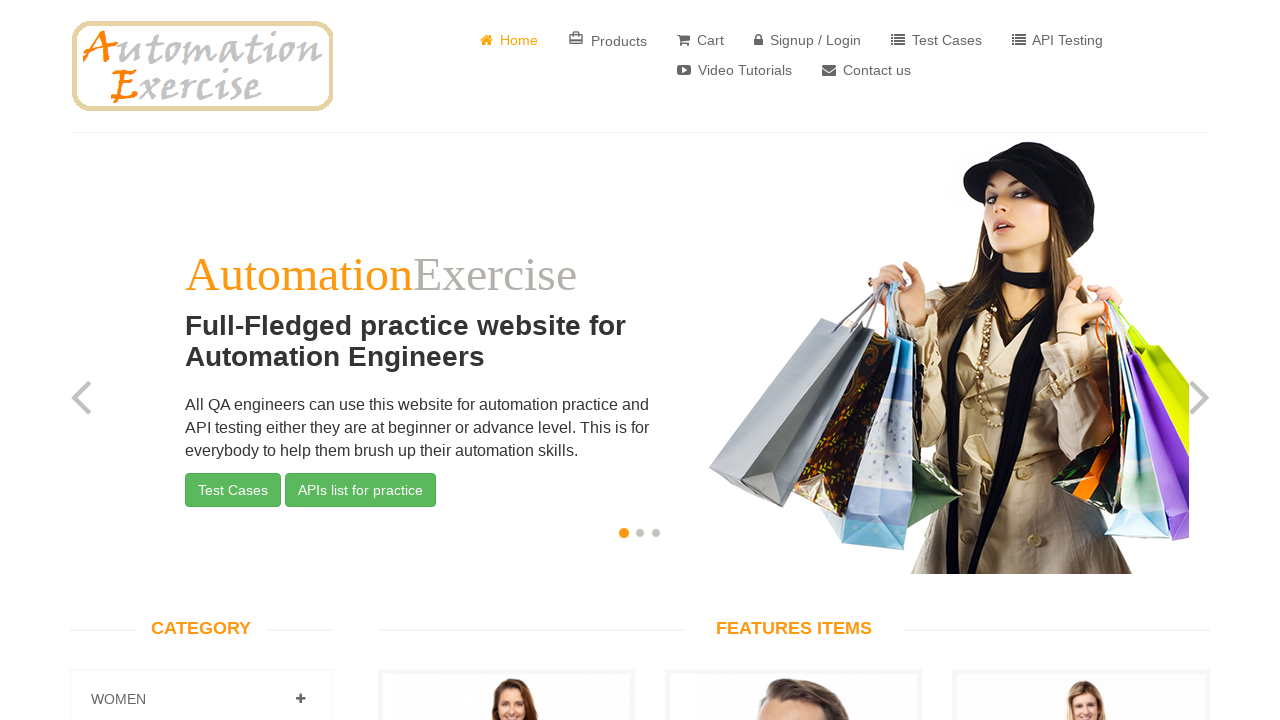

Verified page title is 'Automation Exercise'
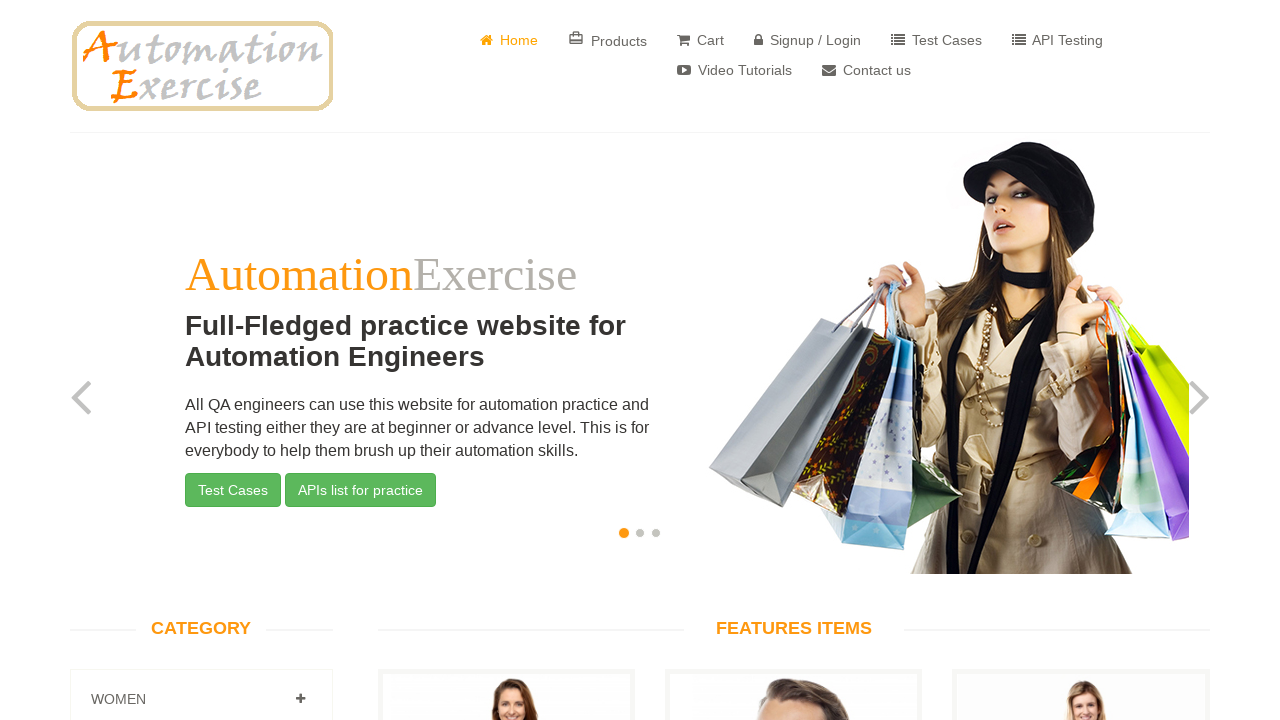

Clicked on 'Test Cases' button at (936, 40) on xpath=//*[text()=' Test Cases']
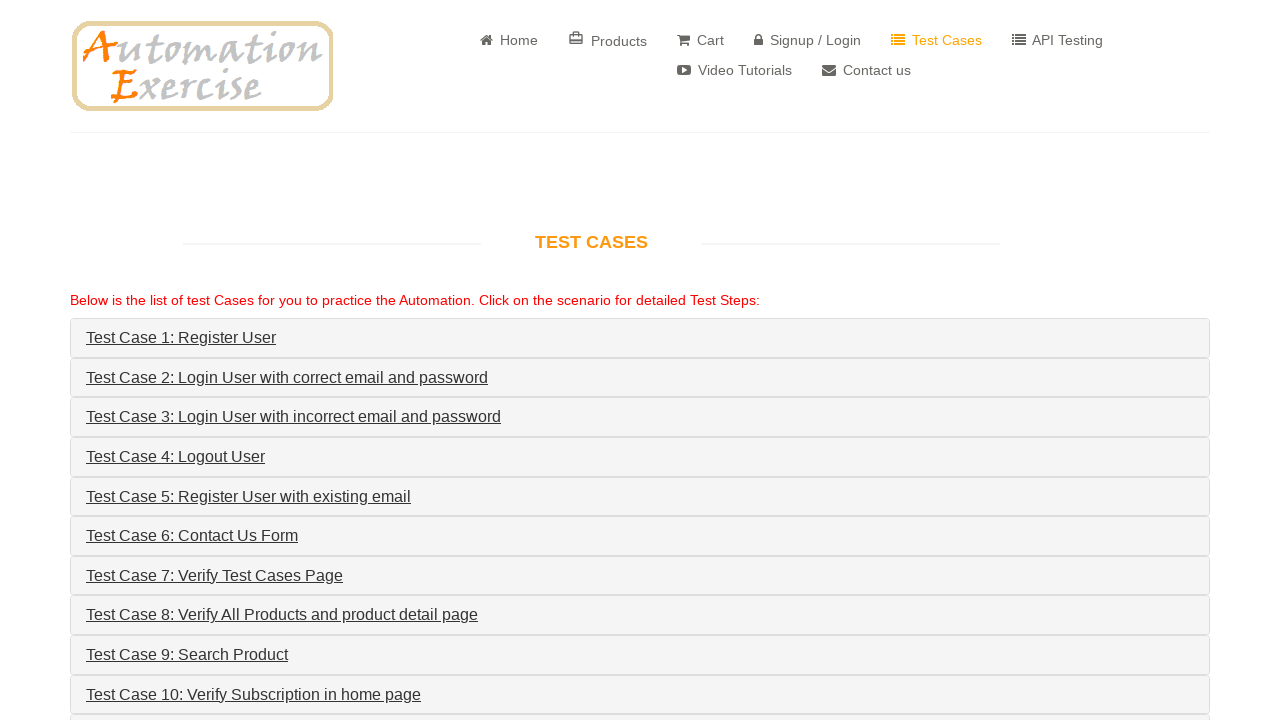

Test Cases page loaded completely
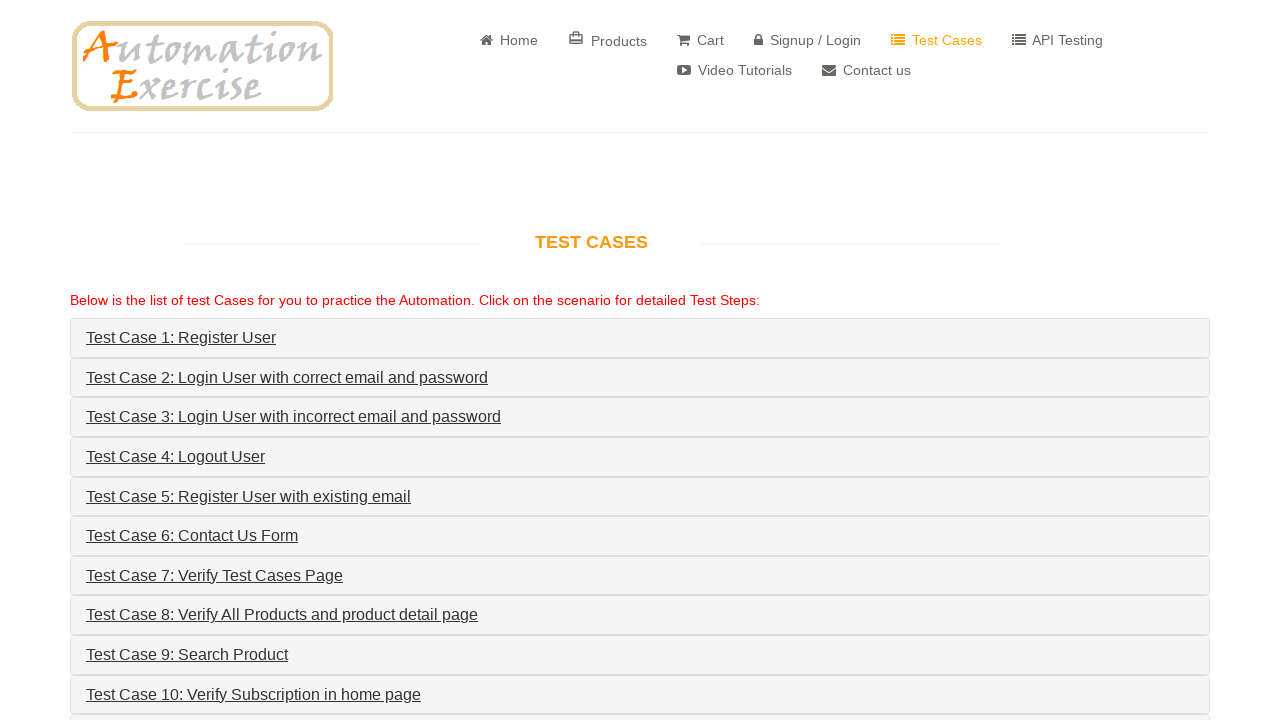

Verified page title contains 'Test Cases'
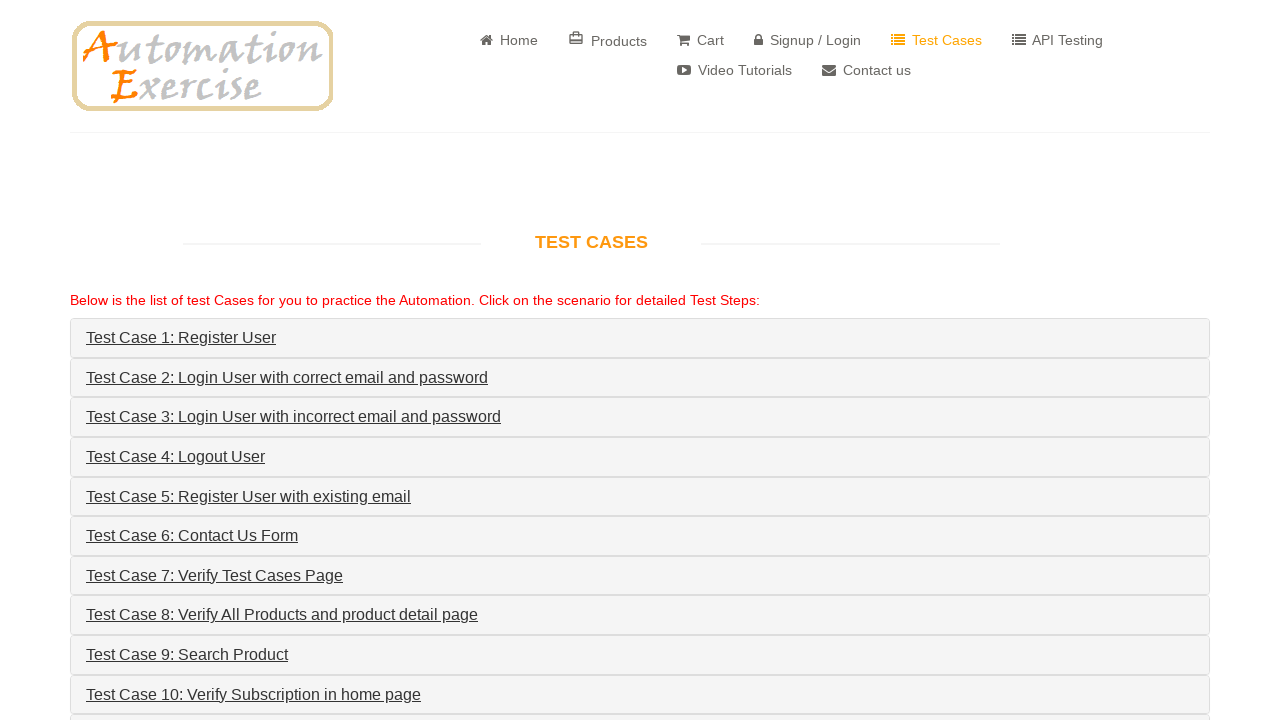

Test Cases heading text is visible on the page
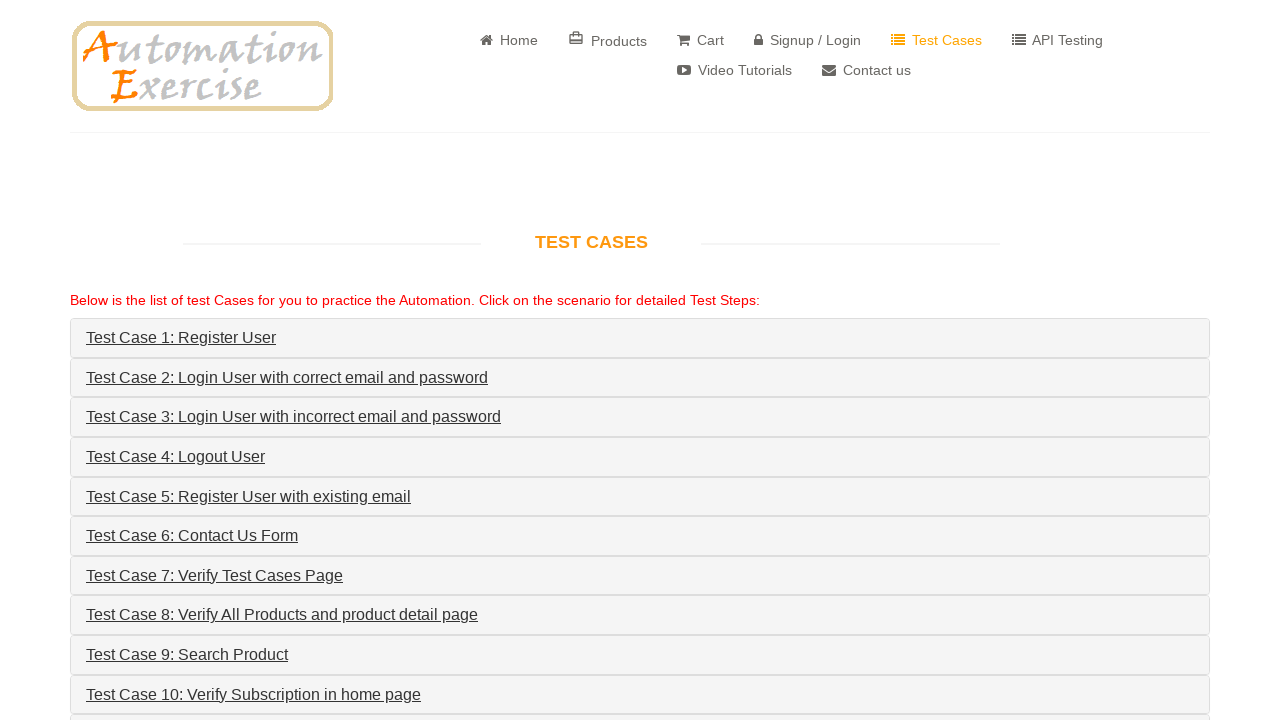

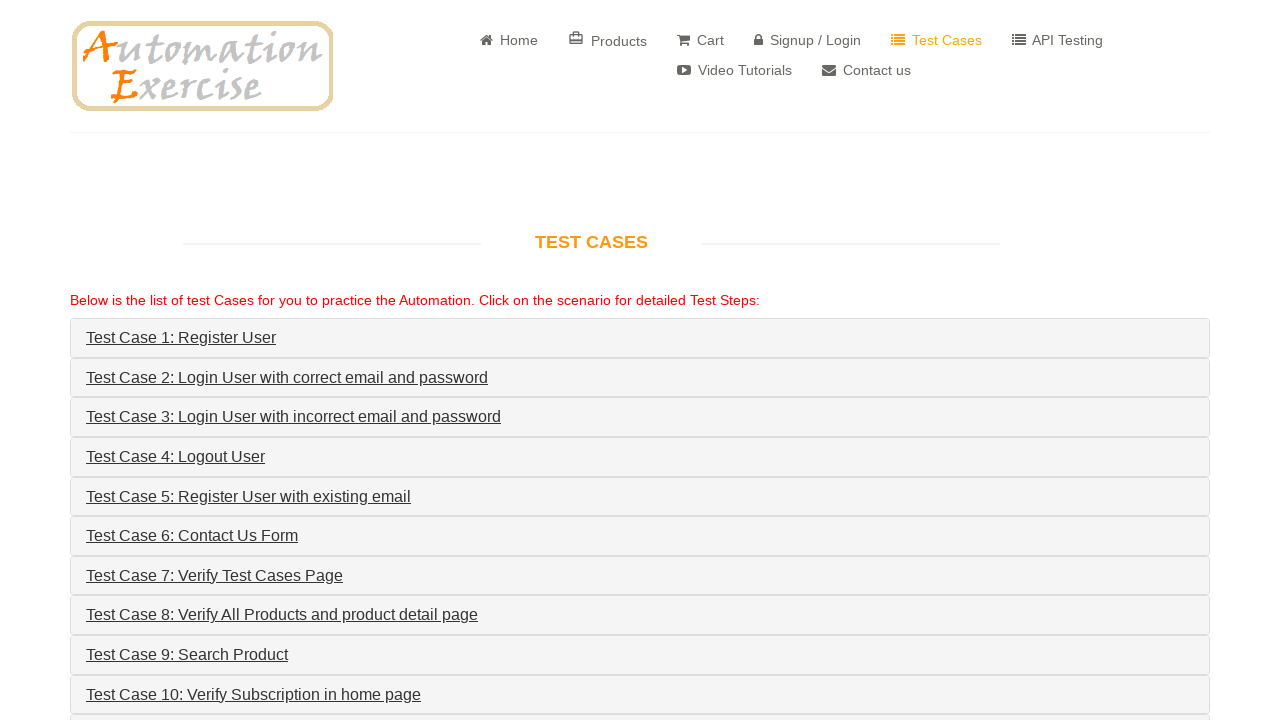